Tests radio button selection by clicking on three different radio buttons

Starting URL: https://formy-project.herokuapp.com/radiobutton

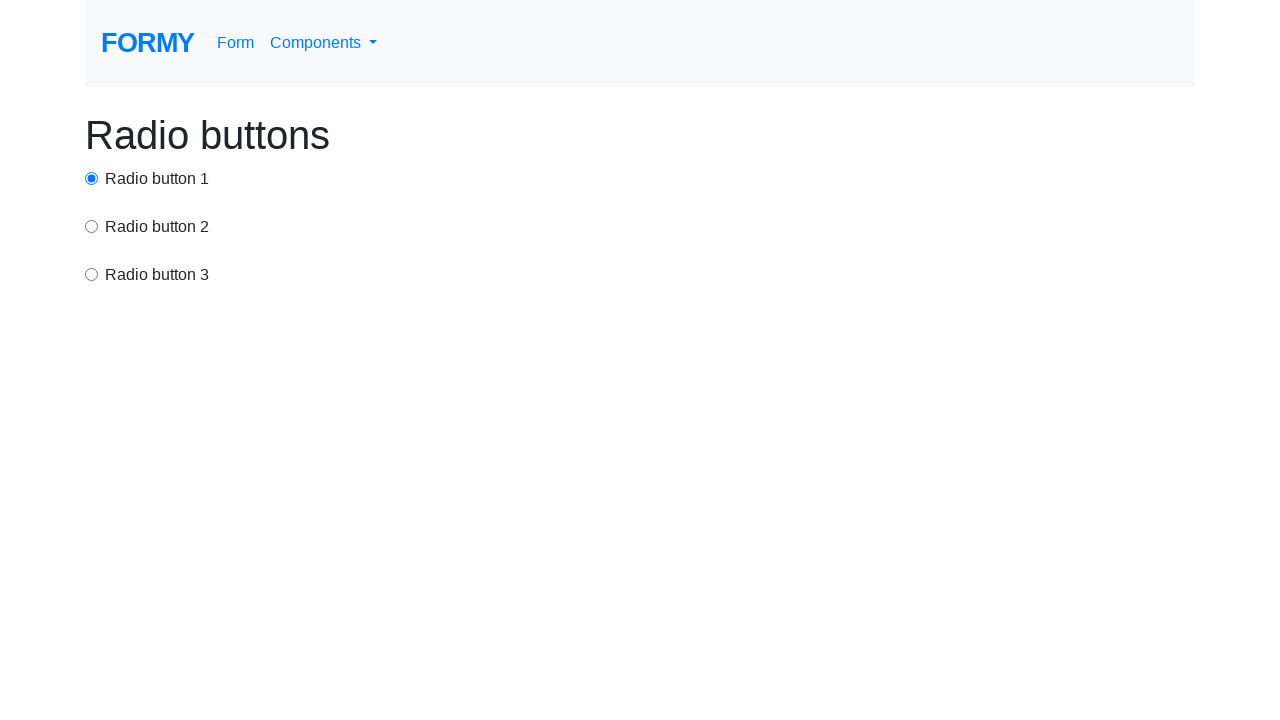

Clicked radio button 1 by ID at (92, 178) on #radio-button-1
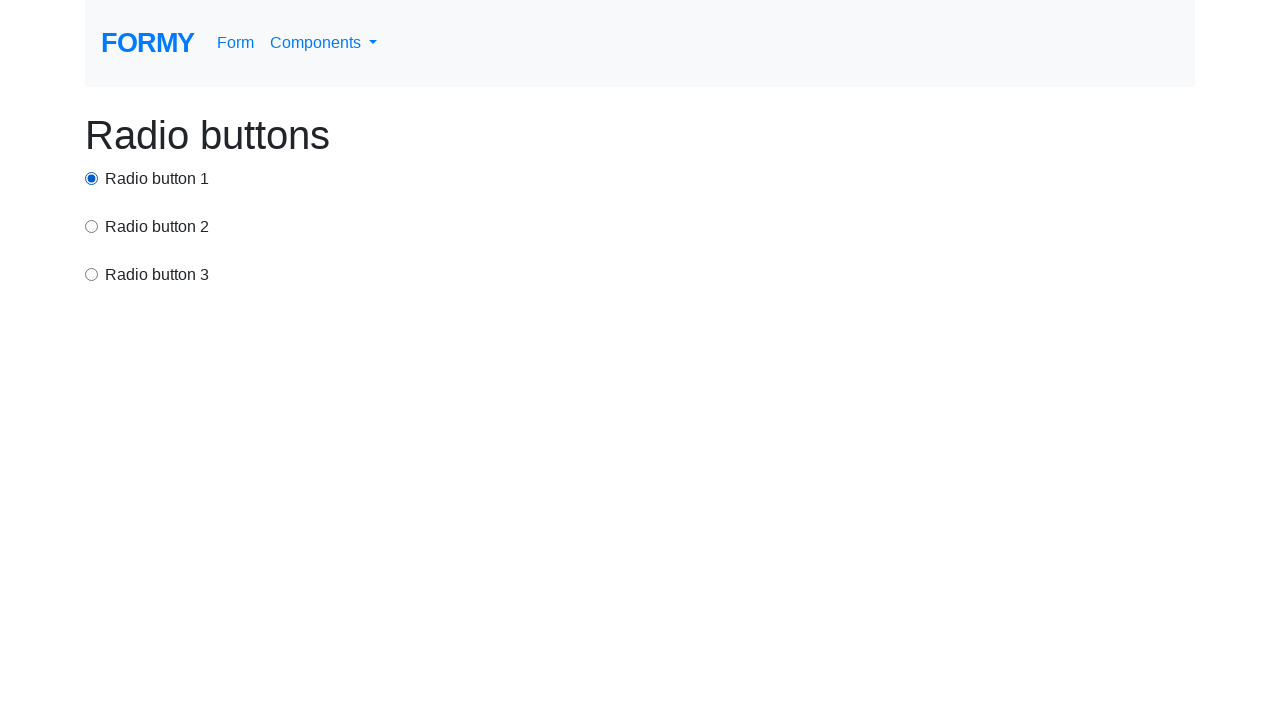

Clicked radio button 2 by CSS selector at (92, 226) on input[value='option2']
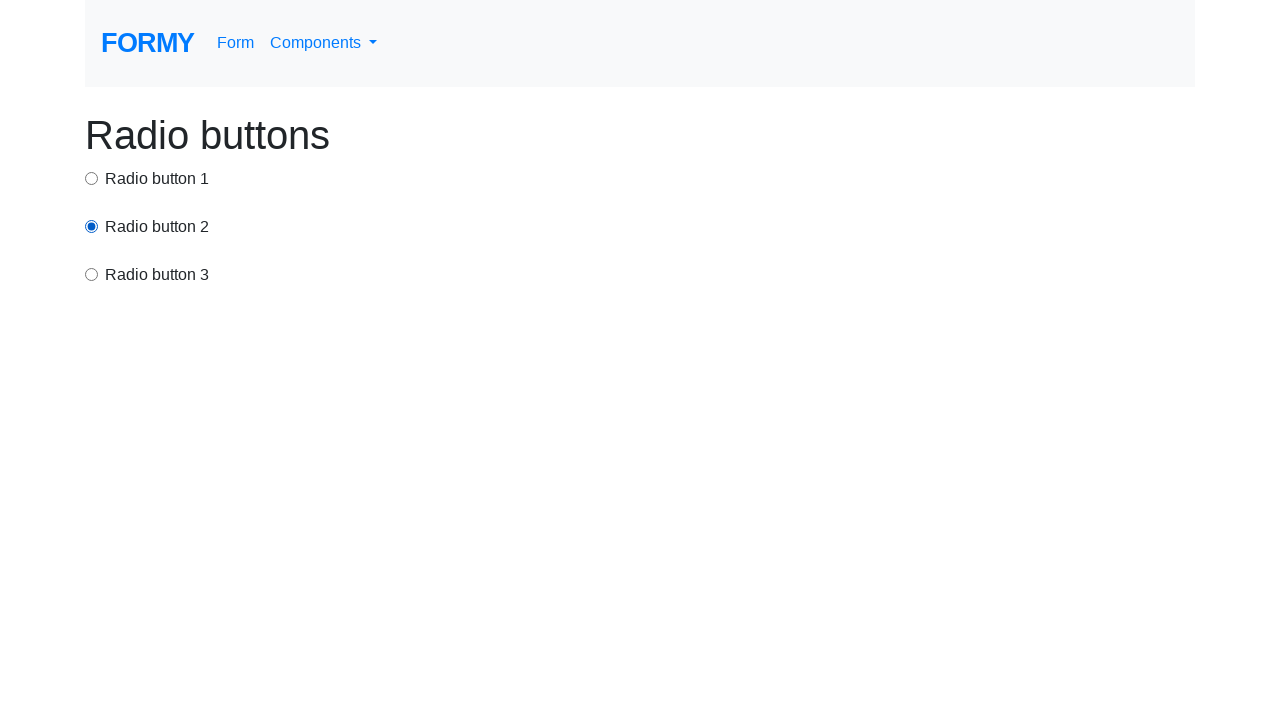

Clicked radio button 3 by XPath at (92, 274) on xpath=//html/body/div/div[3]/input
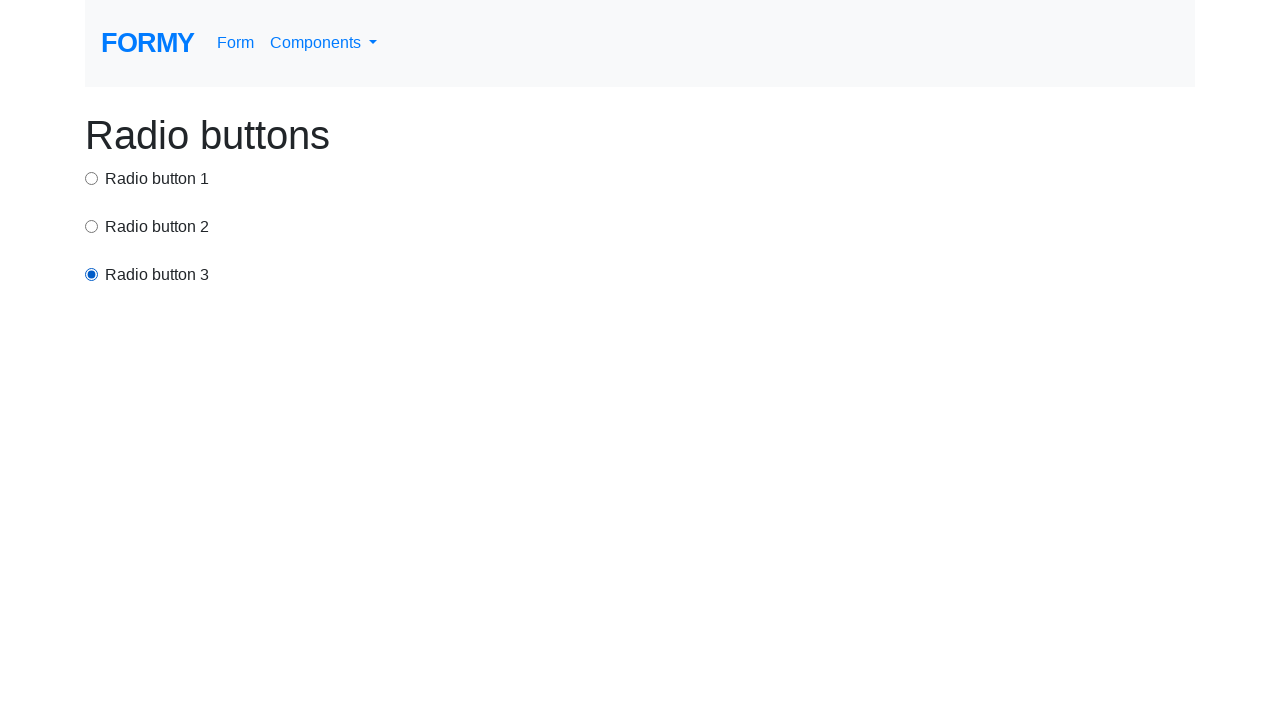

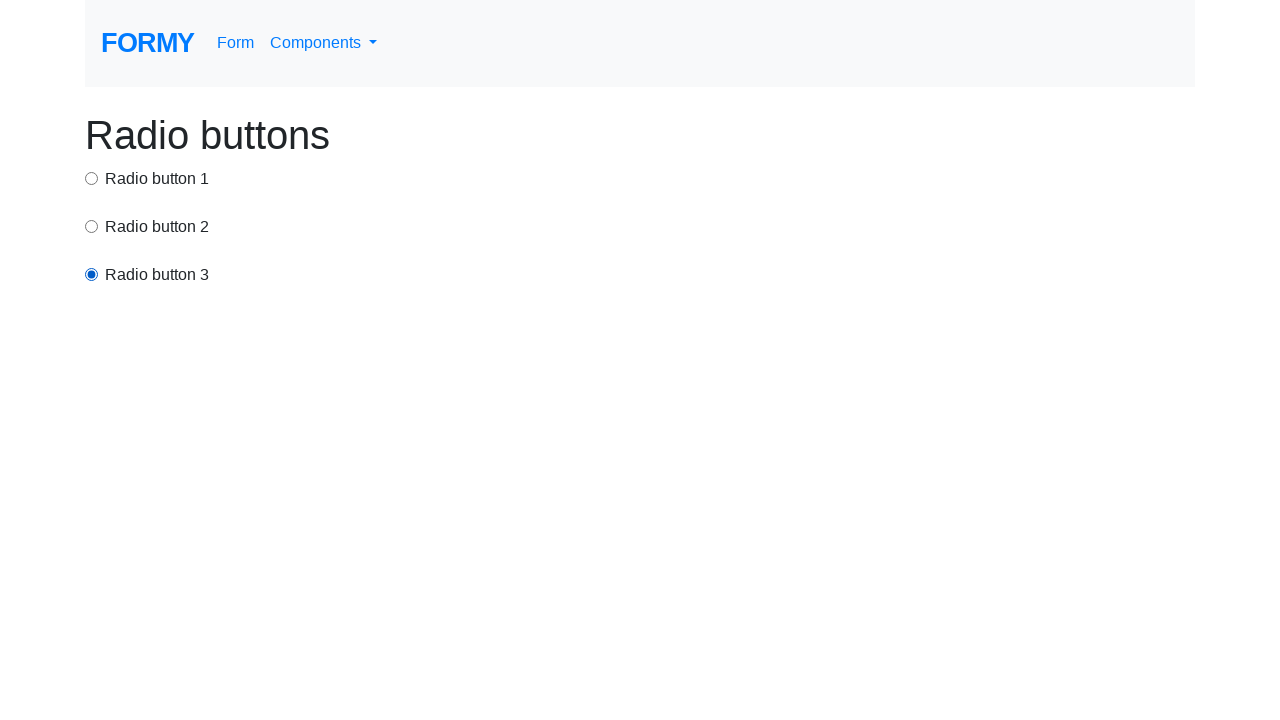